Tests the Export button functionality when data exists in the table, verifying that a dialog opens

Starting URL: https://nahual.github.io/qc-provinciano-evolution/provinciano.html?v=2

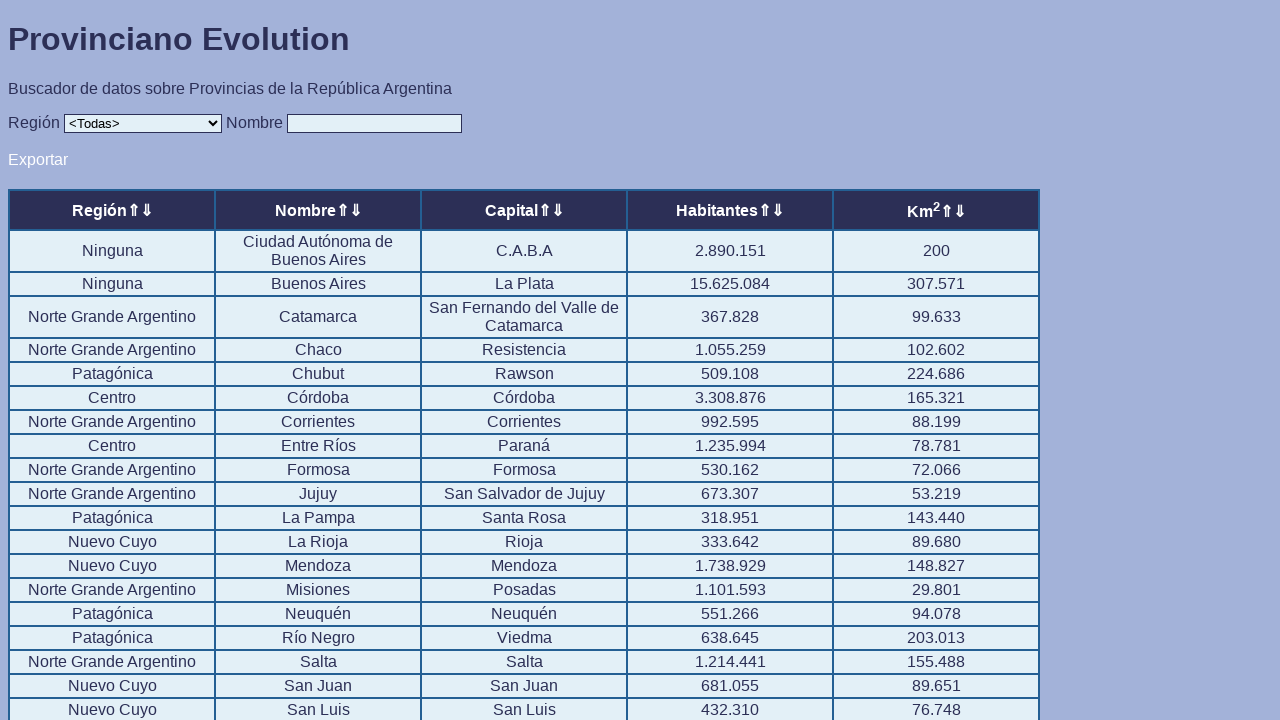

Table data loaded successfully
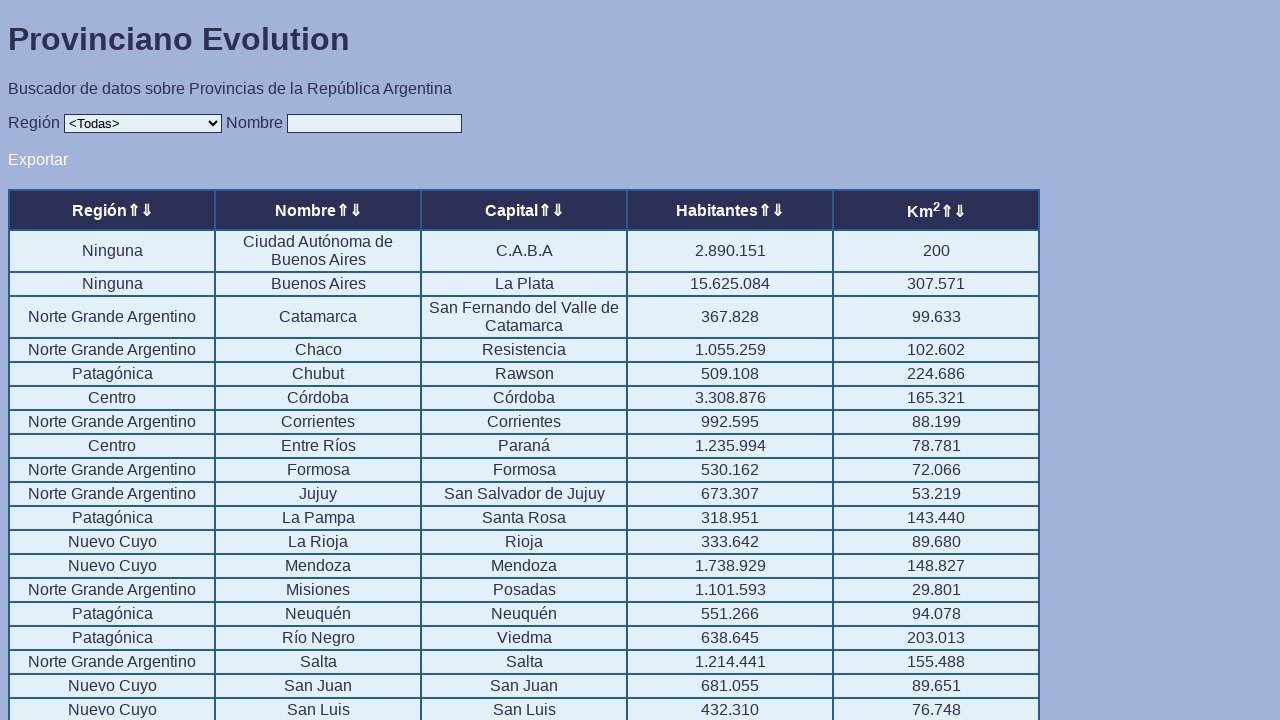

Clicked export button at (38, 159) on xpath=//*[@id="export"]/a
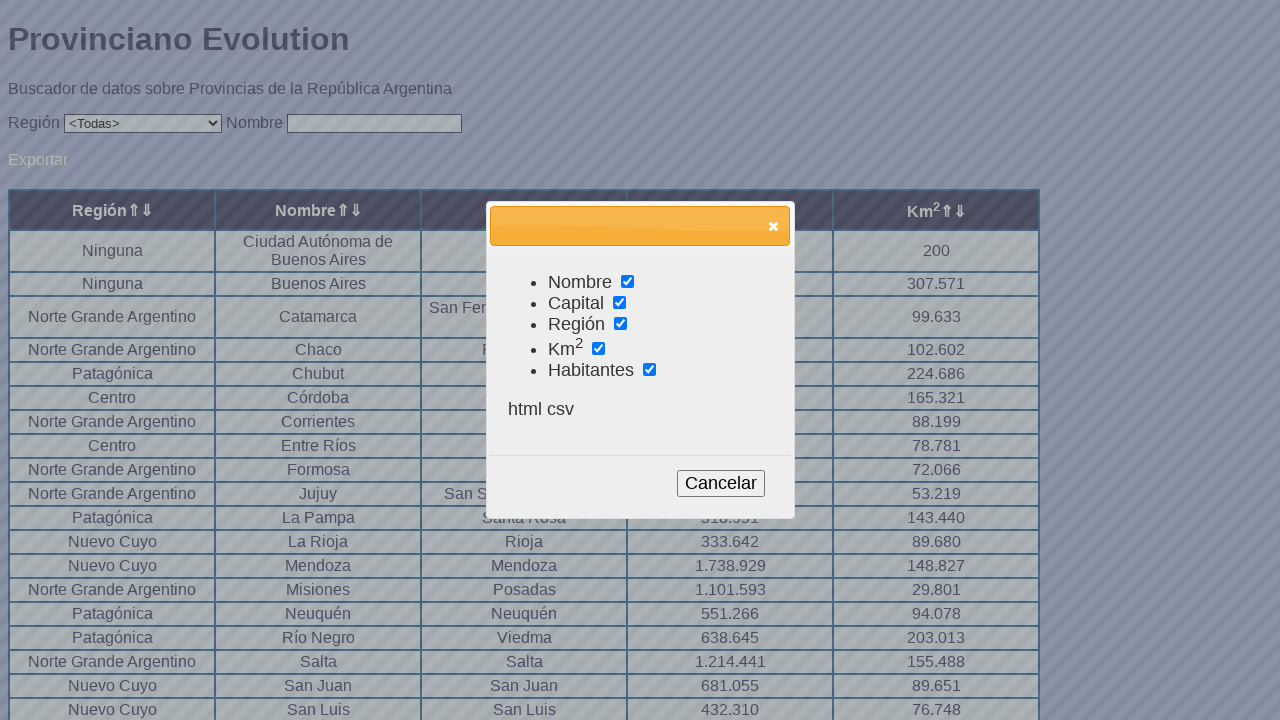

Export dialog appeared
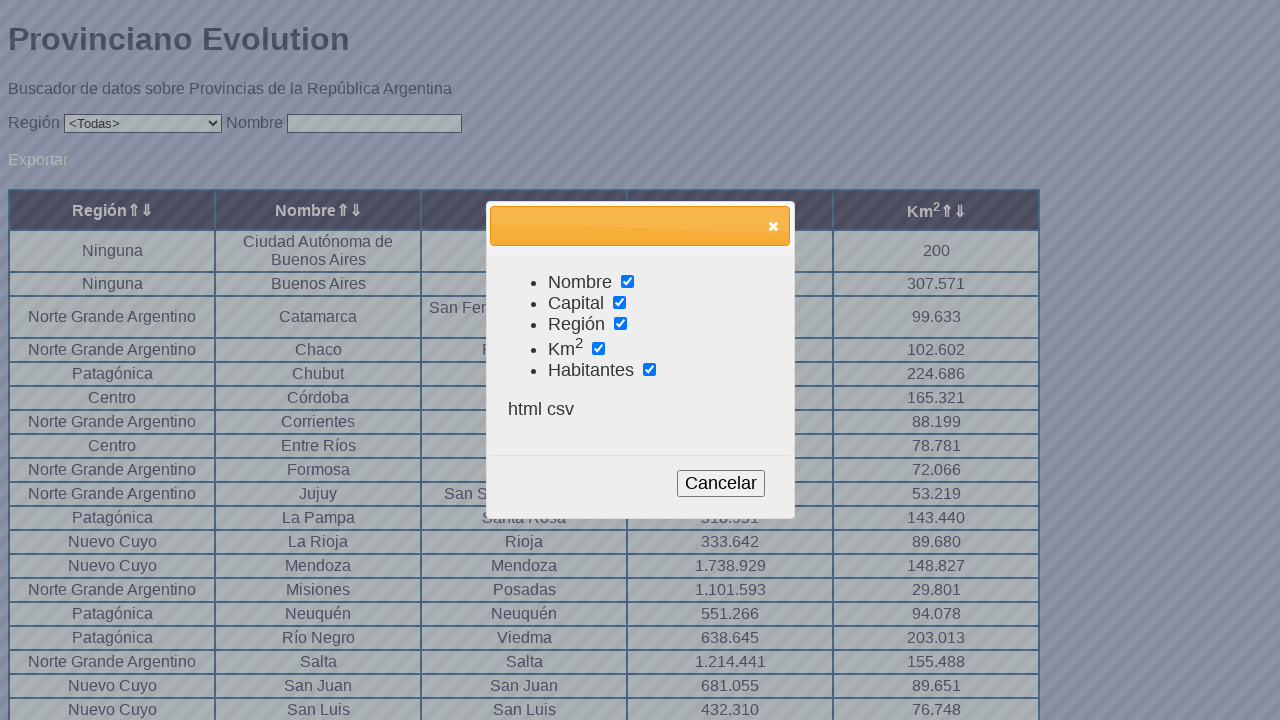

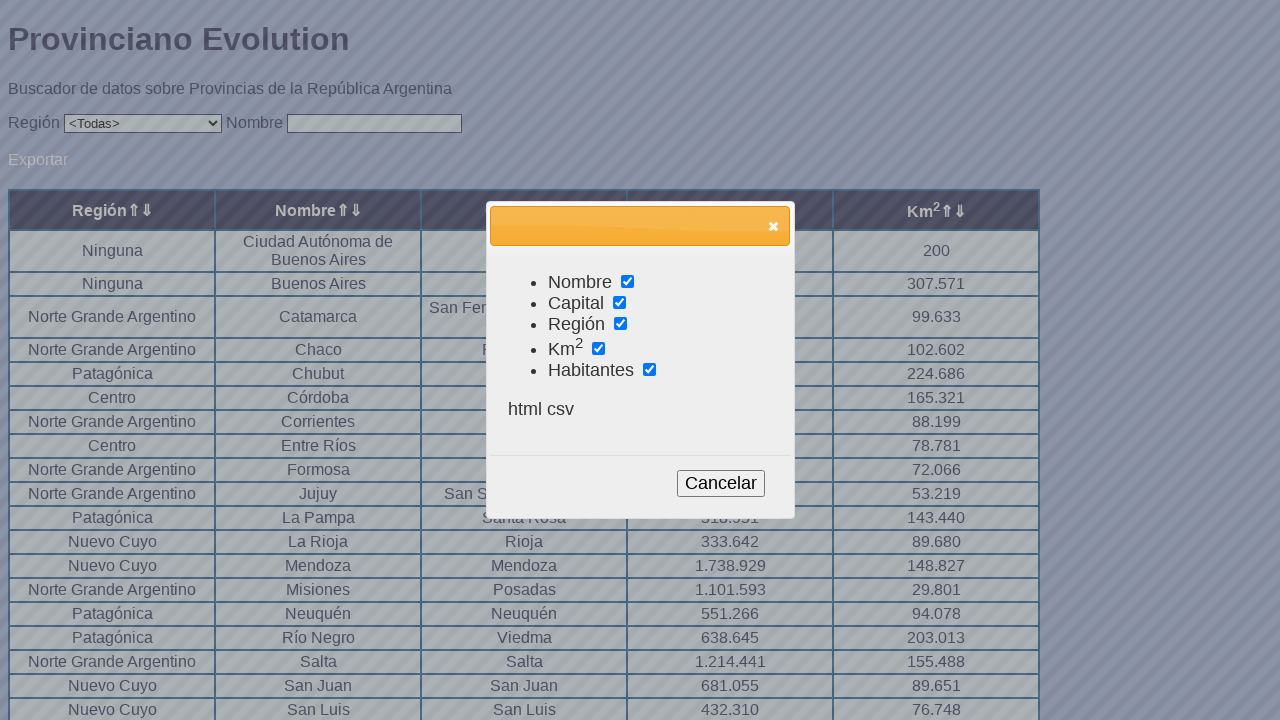